Tests dropdown selection functionality by selecting options using visible text, value attribute, and index methods on a practice automation page

Starting URL: https://rahulshettyacademy.com/AutomationPractice/

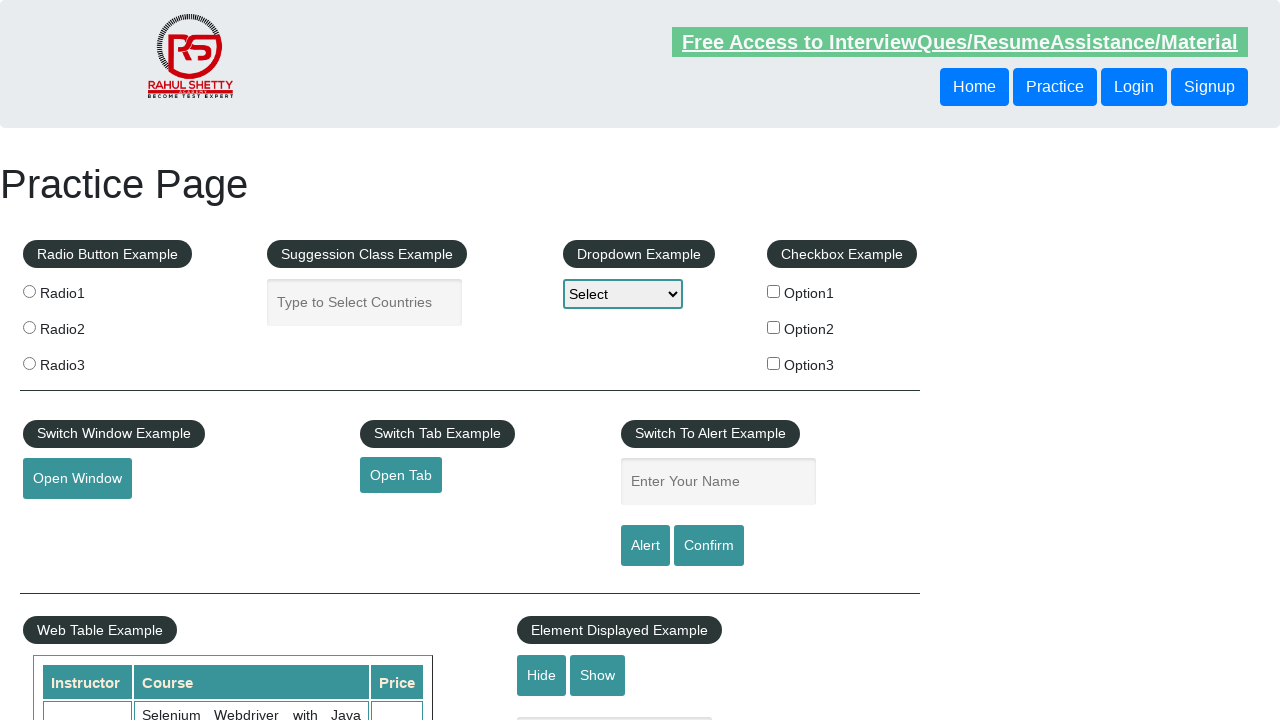

Selected 'Option3' from dropdown by visible text on #dropdown-class-example
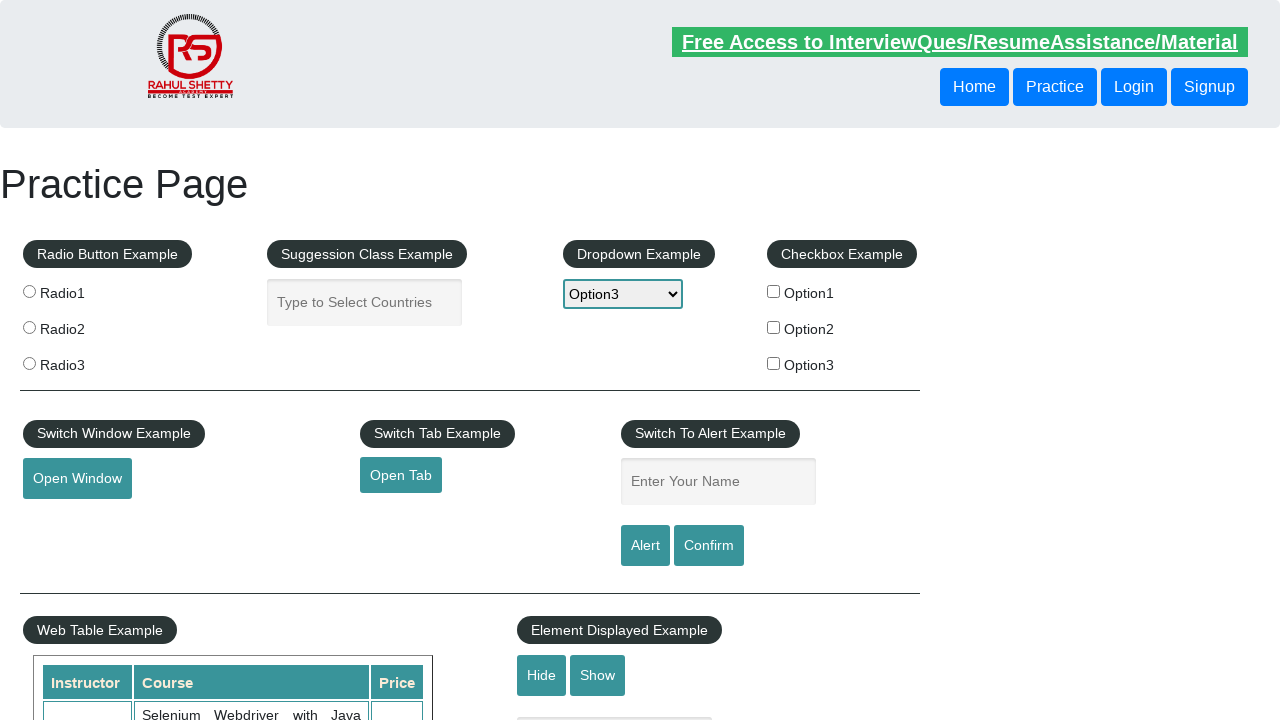

Selected option1 from dropdown by value attribute on #dropdown-class-example
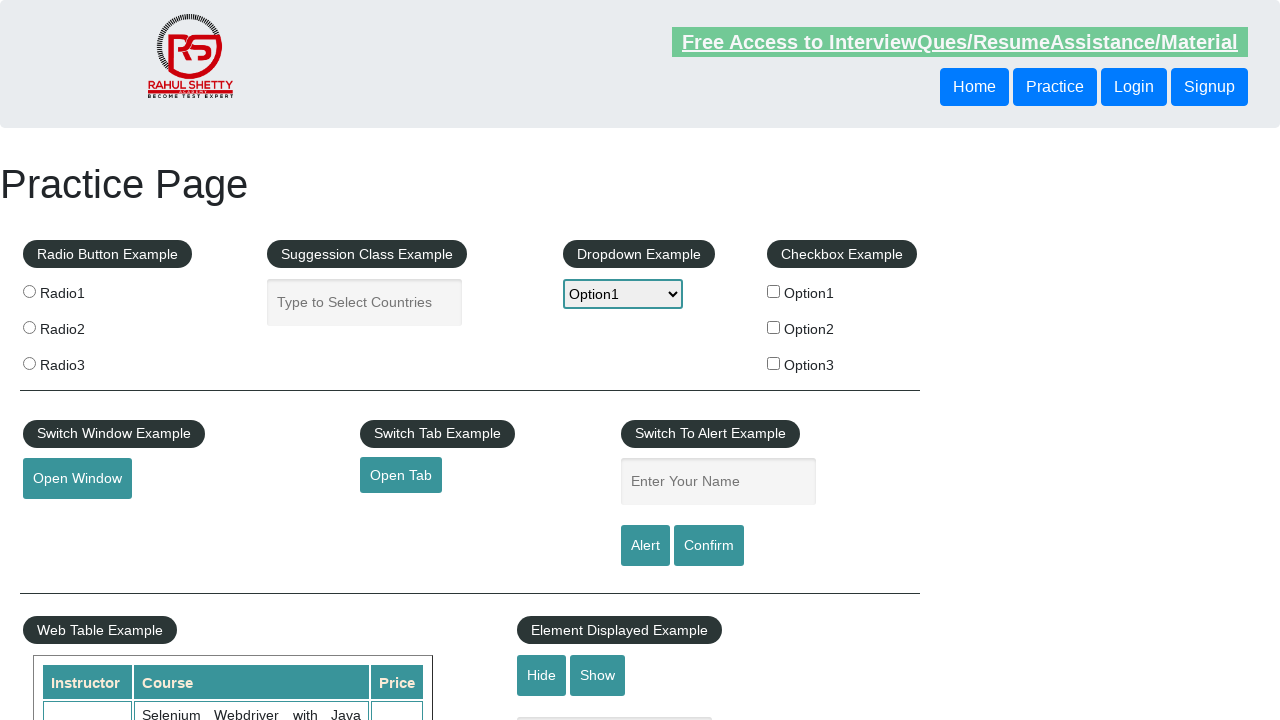

Selected first option from dropdown by index 0 on #dropdown-class-example
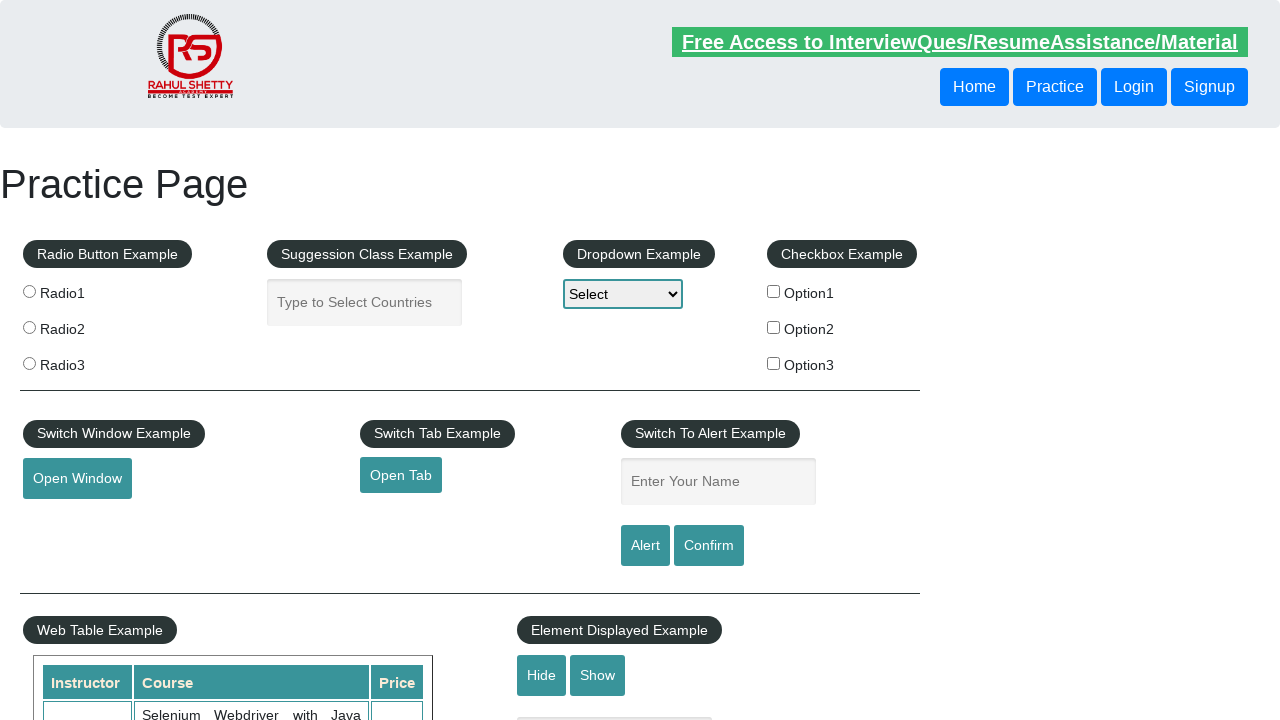

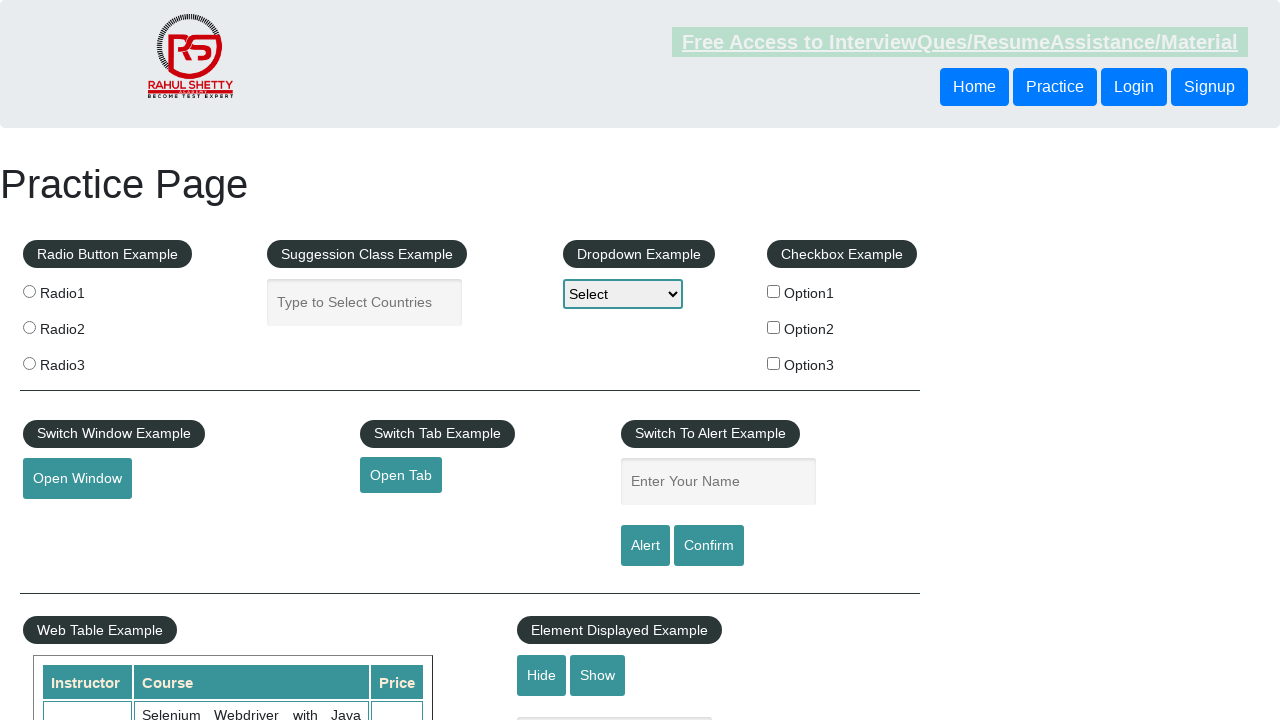